Tests dynamic control behavior by clicking enable/disable buttons and verifying the state changes of a text input field and associated messages

Starting URL: https://the-internet.herokuapp.com/dynamic_controls

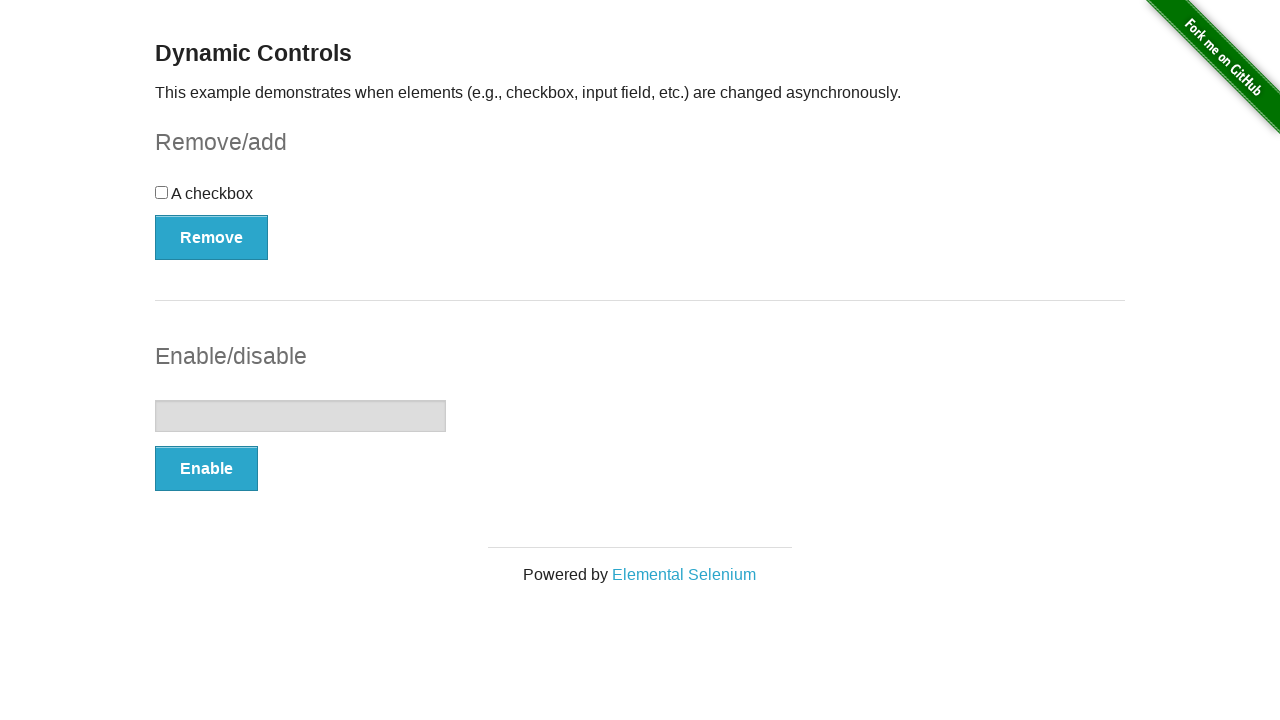

Clicked the Enable button at (206, 469) on xpath=//form[@id='input-example']//button
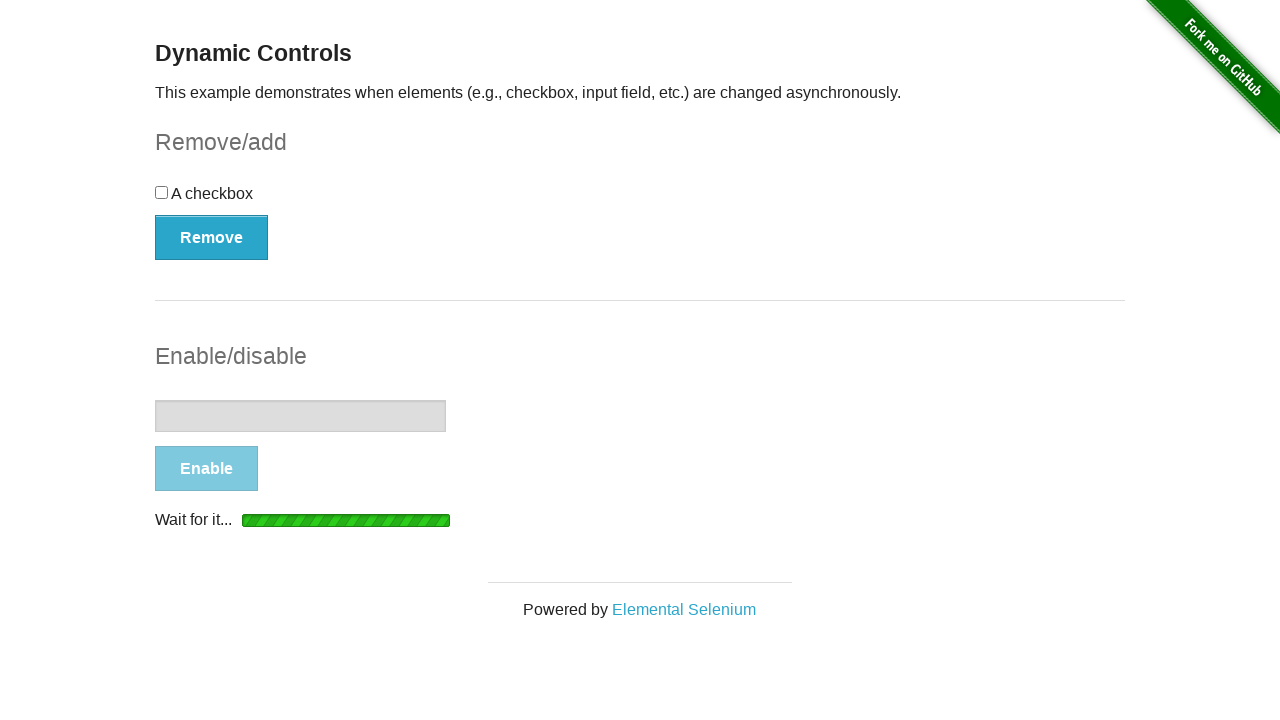

Waited for 'It's enabled!' message to appear
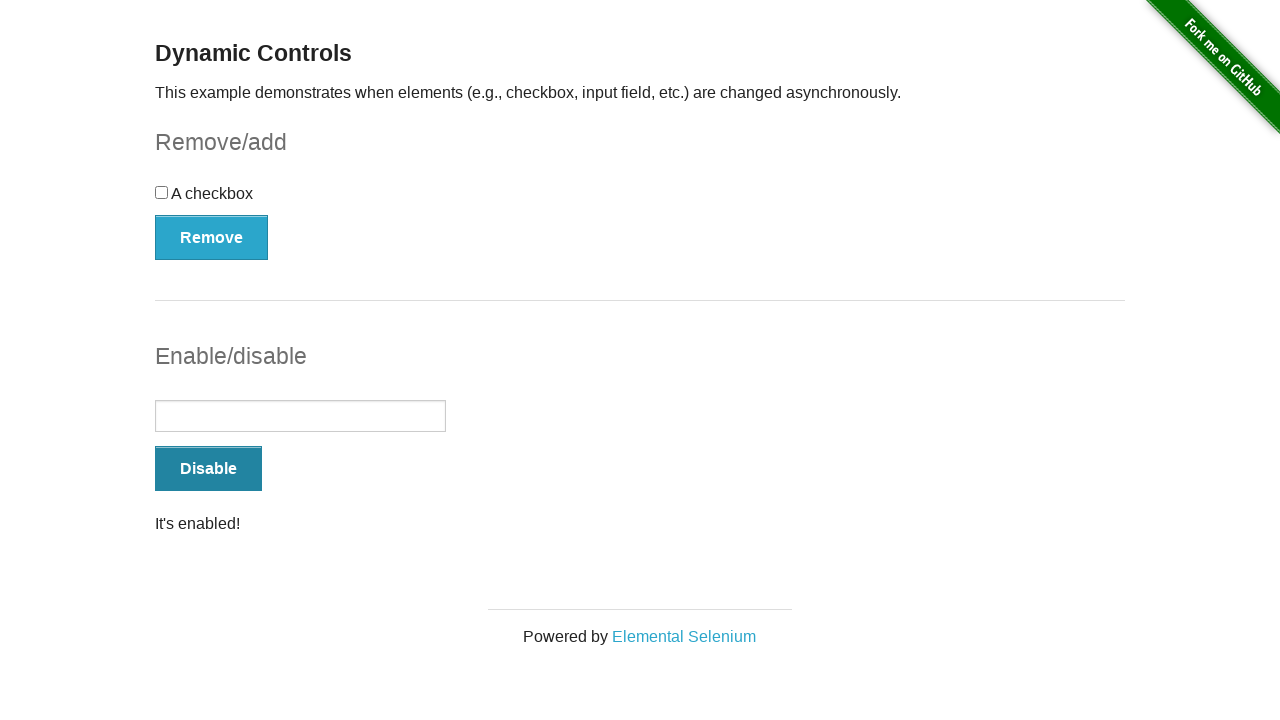

Located the message element
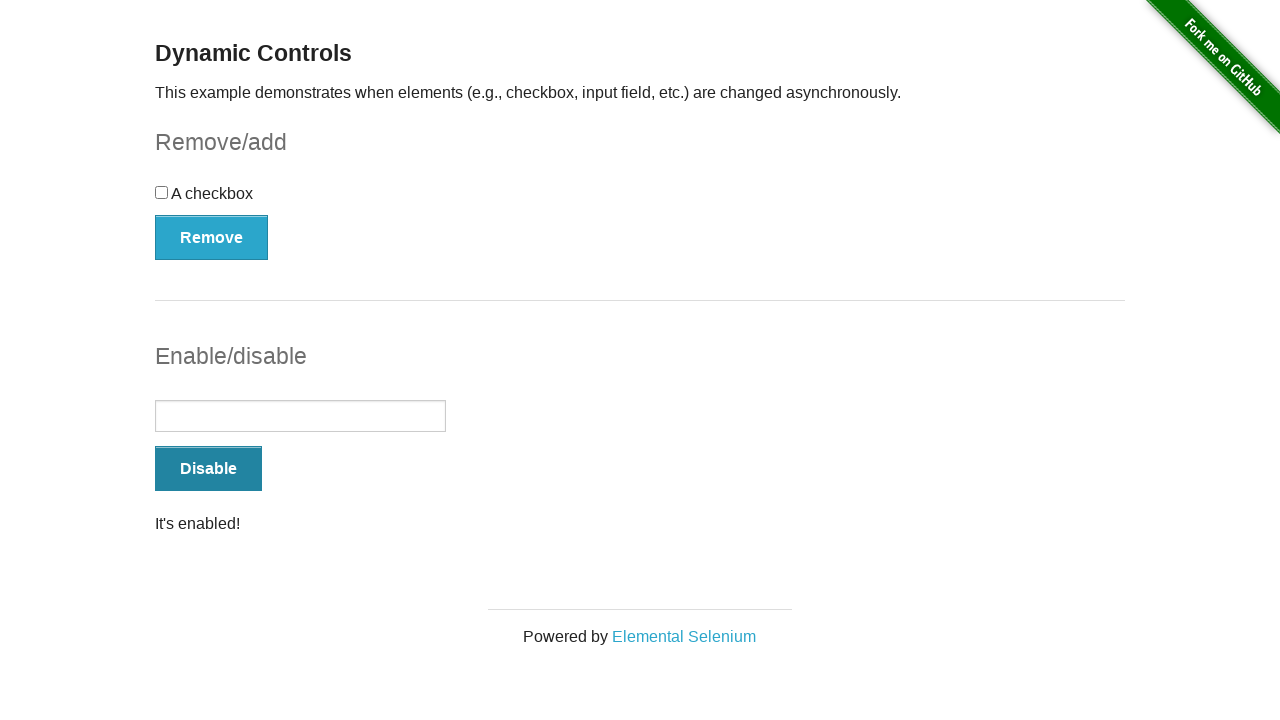

Verified message text is 'It's enabled!'
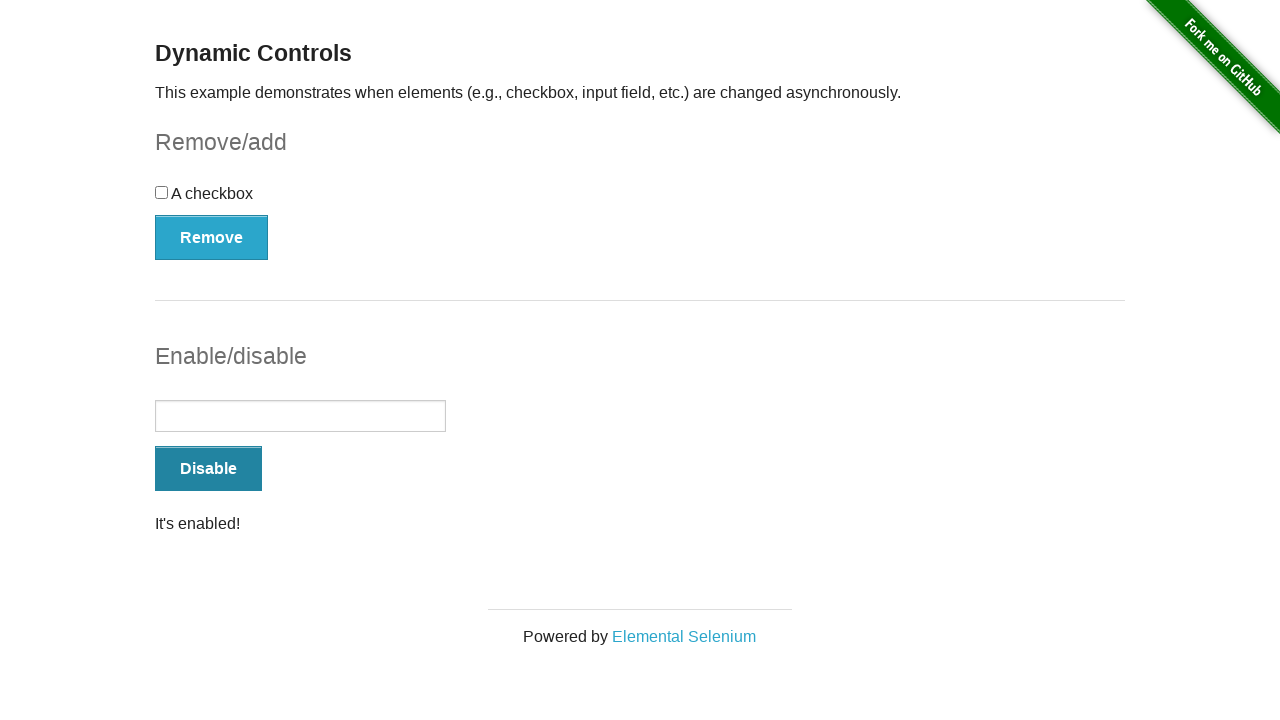

Located the input box element
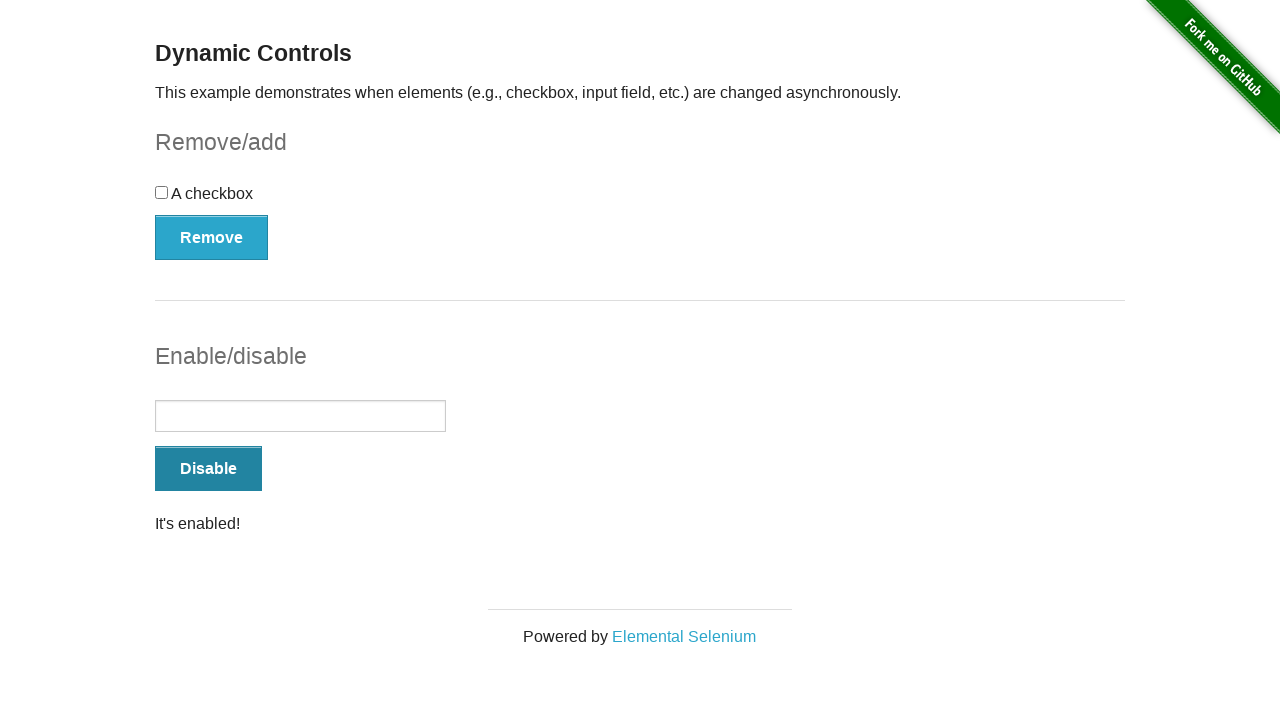

Verified that the input box is enabled
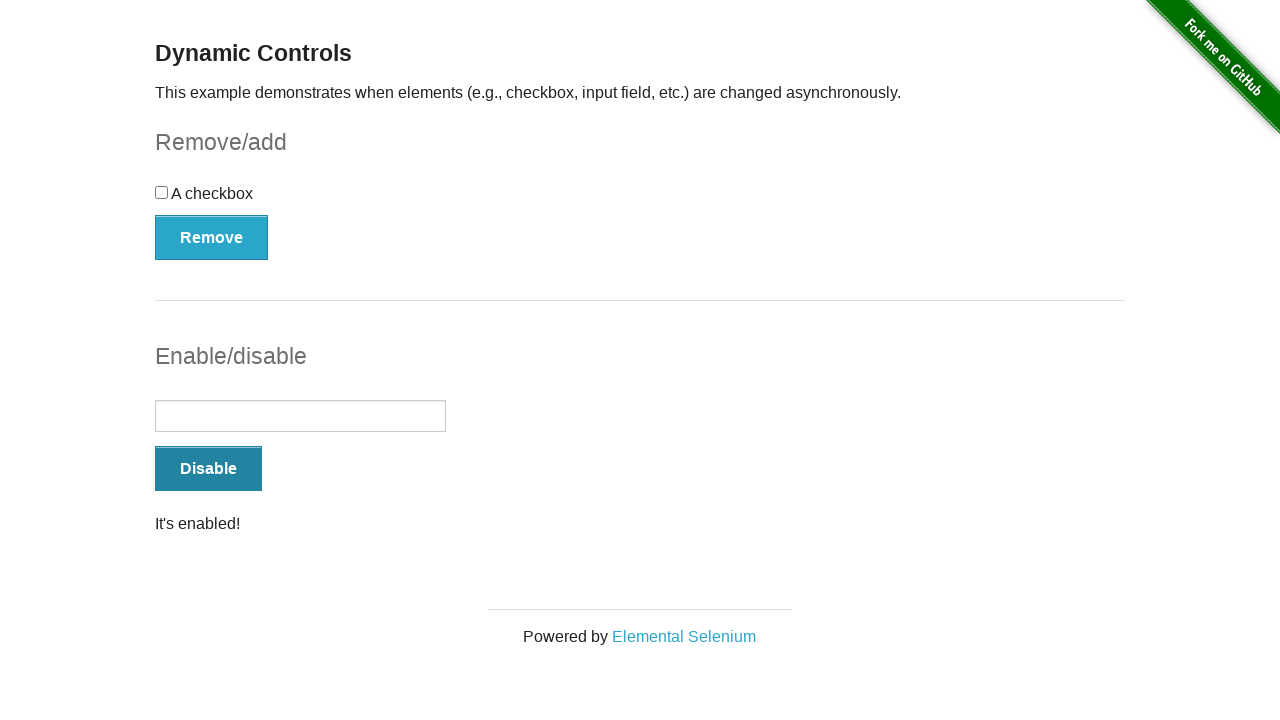

Clicked the Disable button at (208, 469) on xpath=//form[@id='input-example']//button
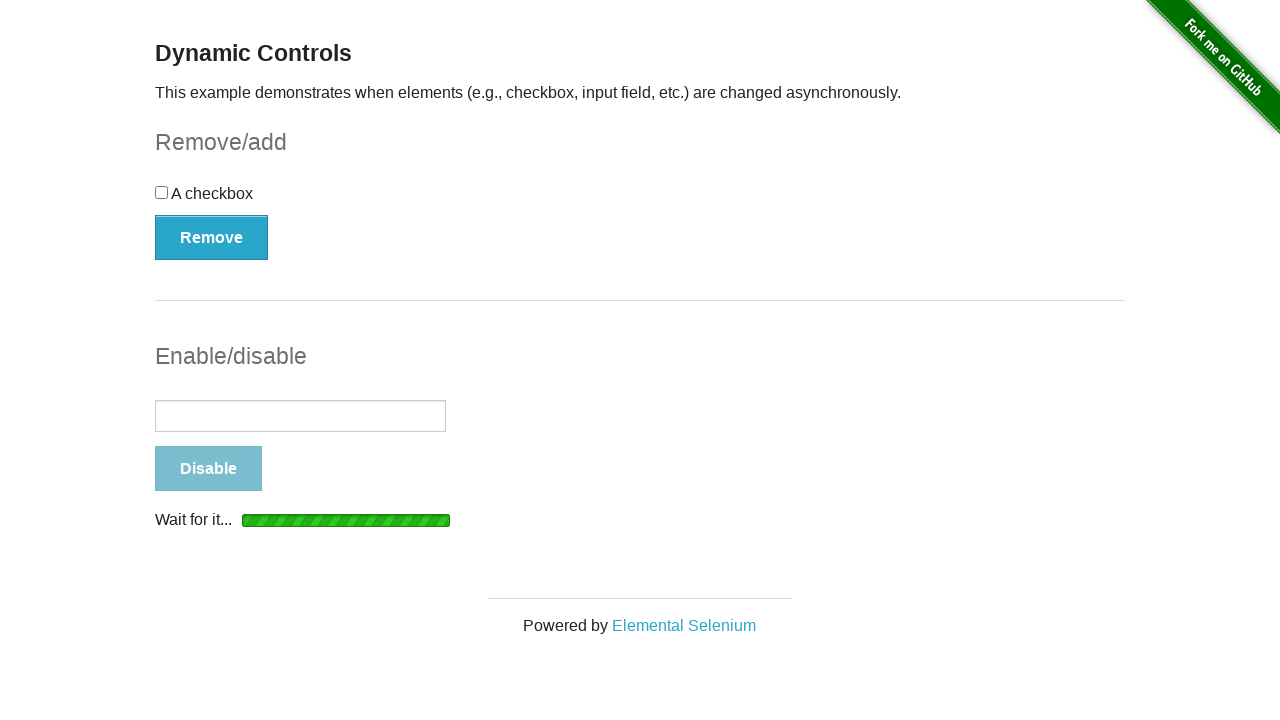

Waited for 'It's disabled!' message to appear
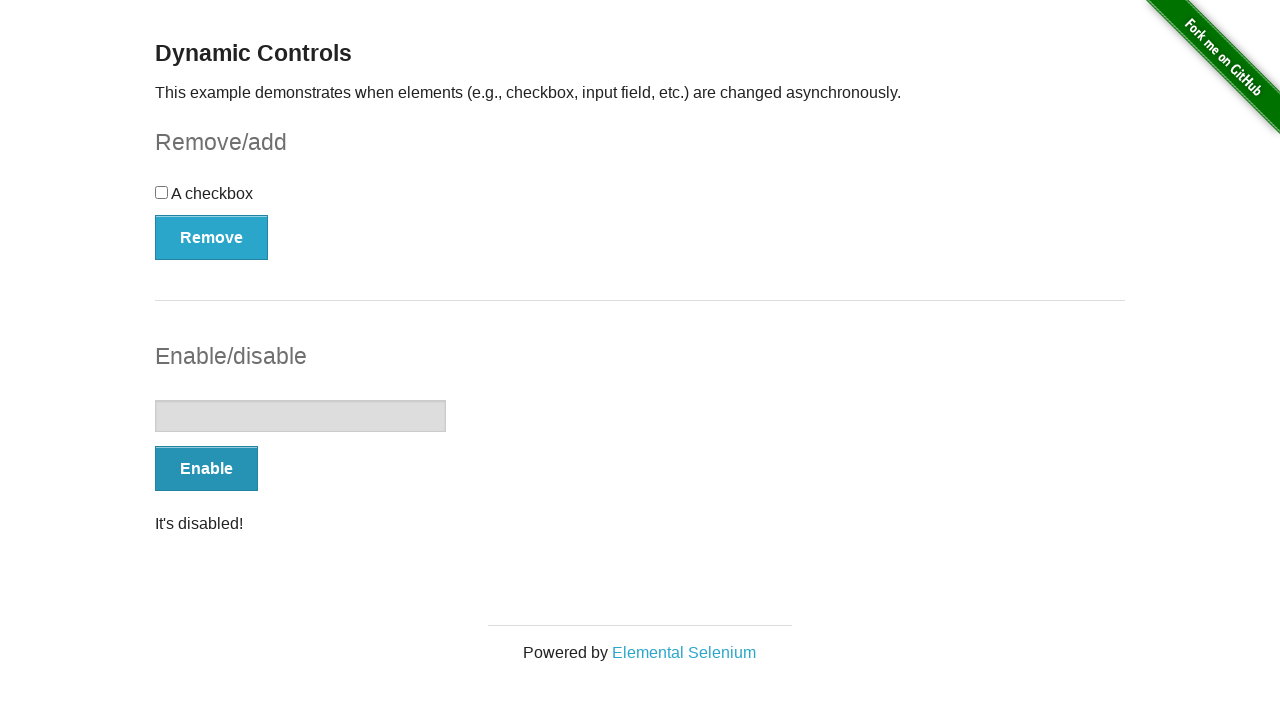

Located the message element
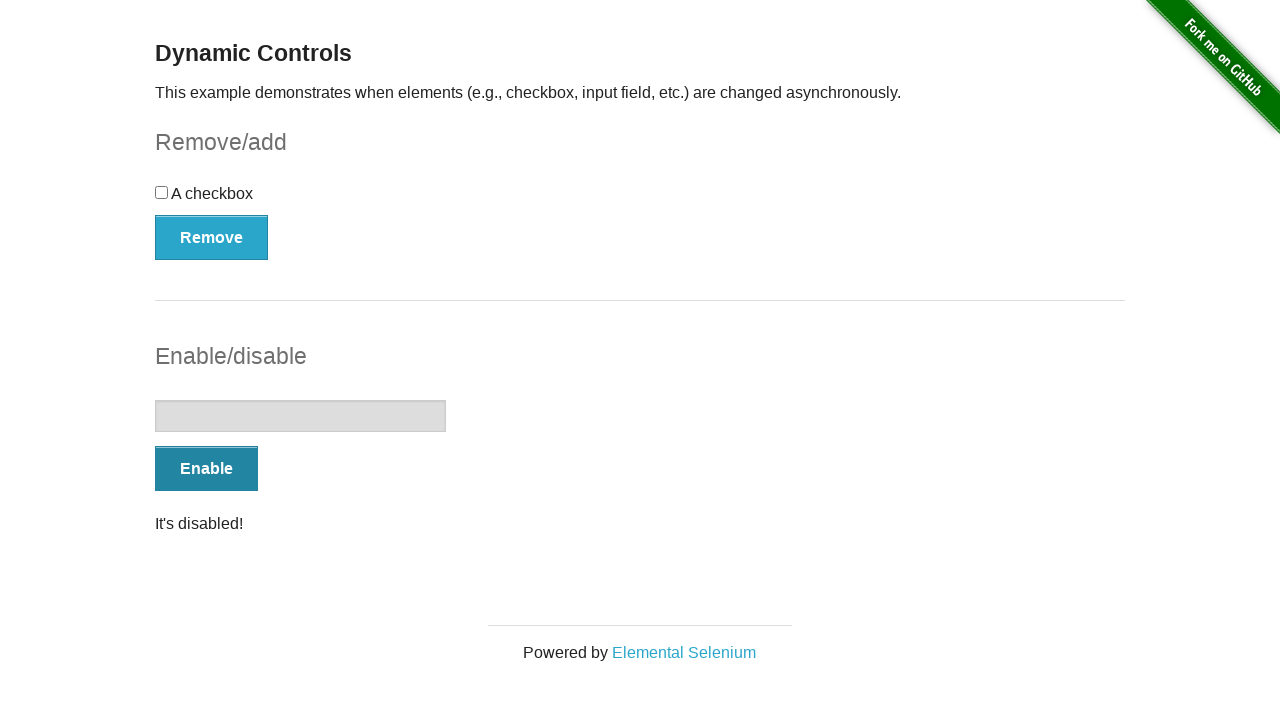

Verified message text is 'It's disabled!'
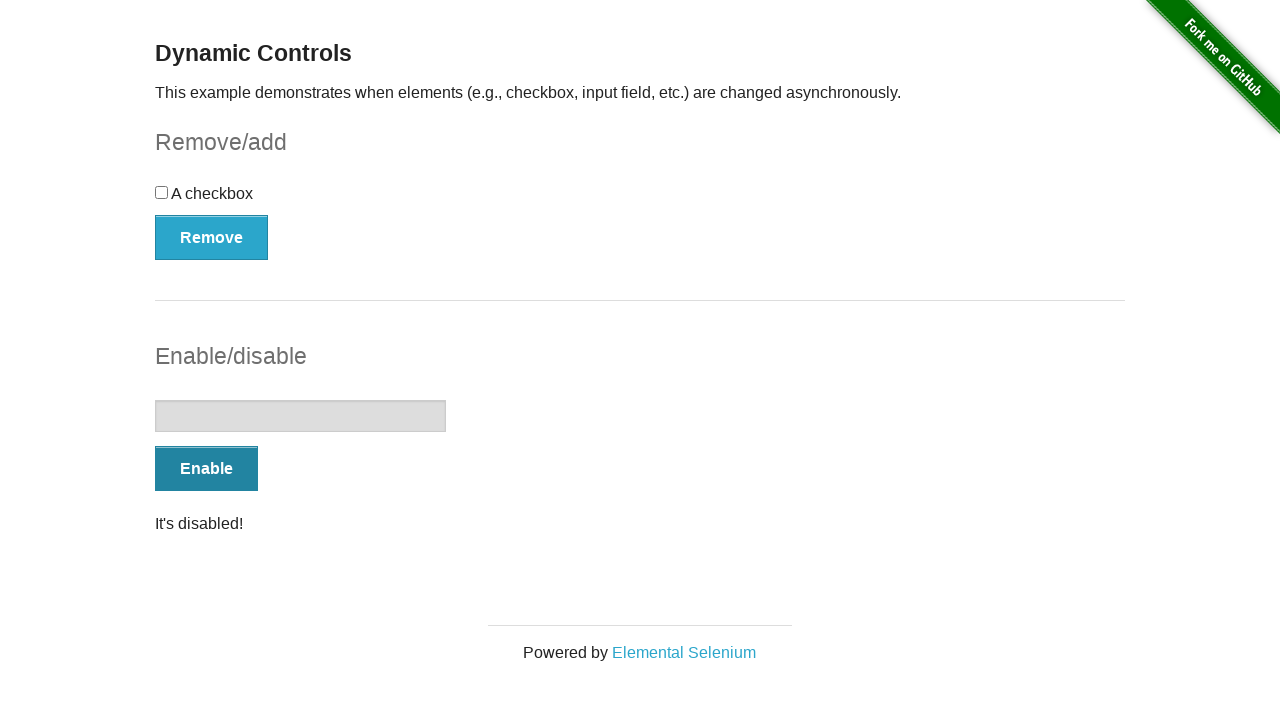

Located the input box element
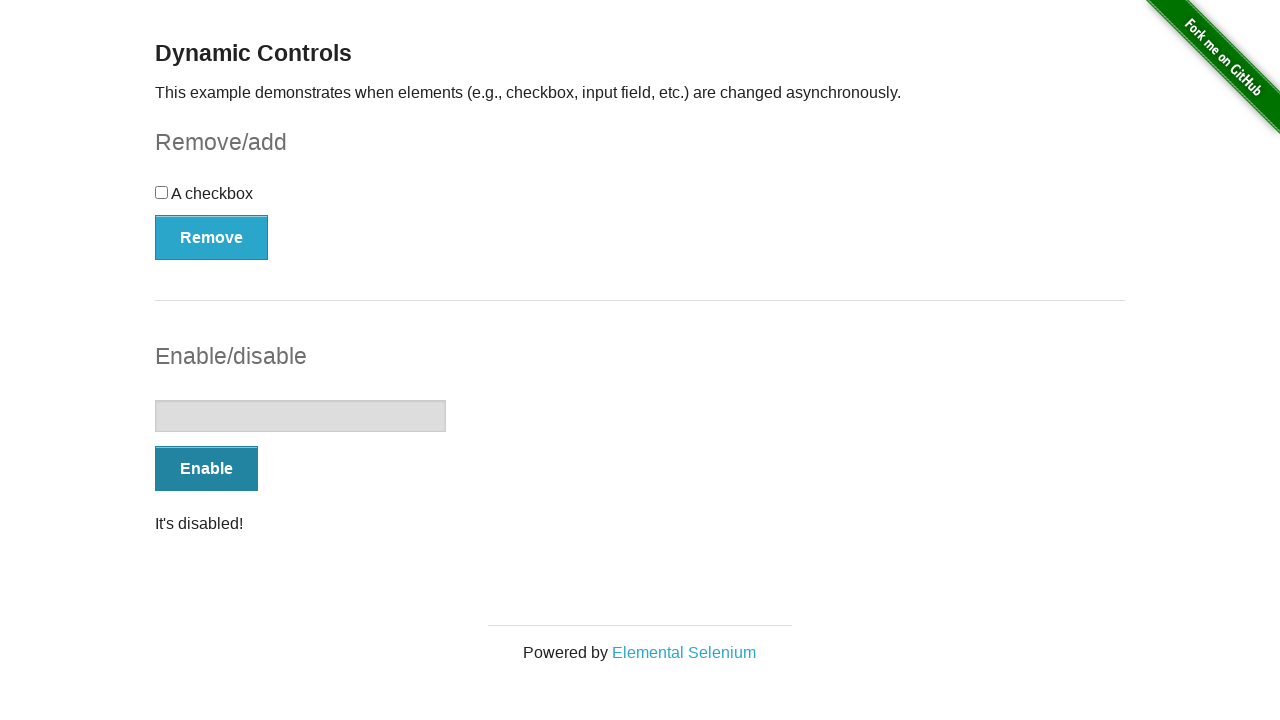

Verified that the input box is disabled
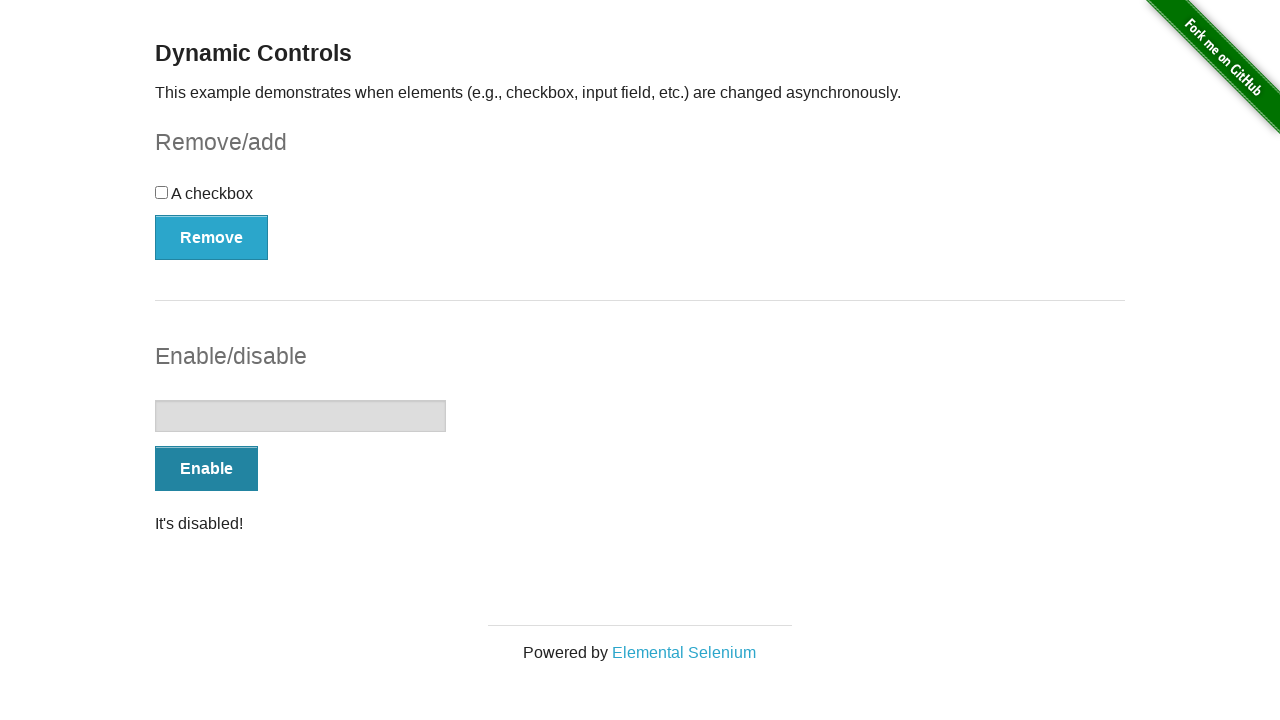

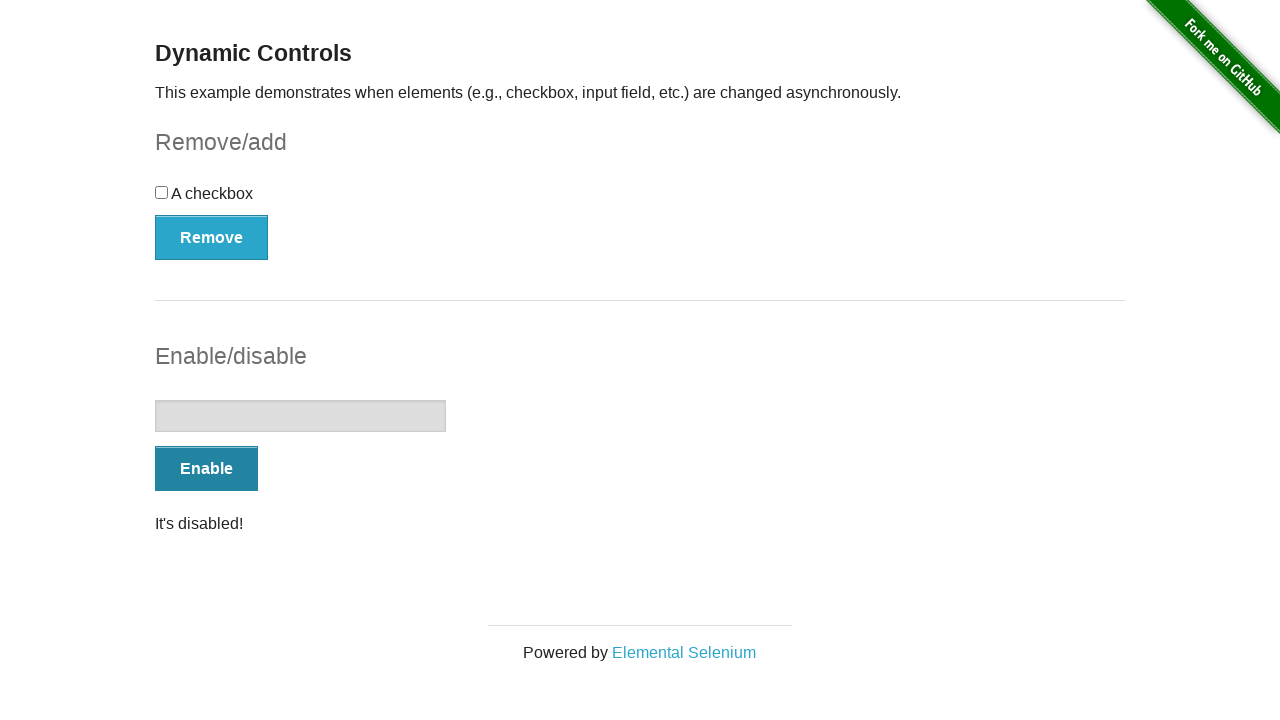